Tests explicit wait functionality by clicking a button and waiting for the page title to contain "Explicit"

Starting URL: https://trainingbypackt.github.io/Beginning-Selenium/lesson_5/activity_5_B-1.html

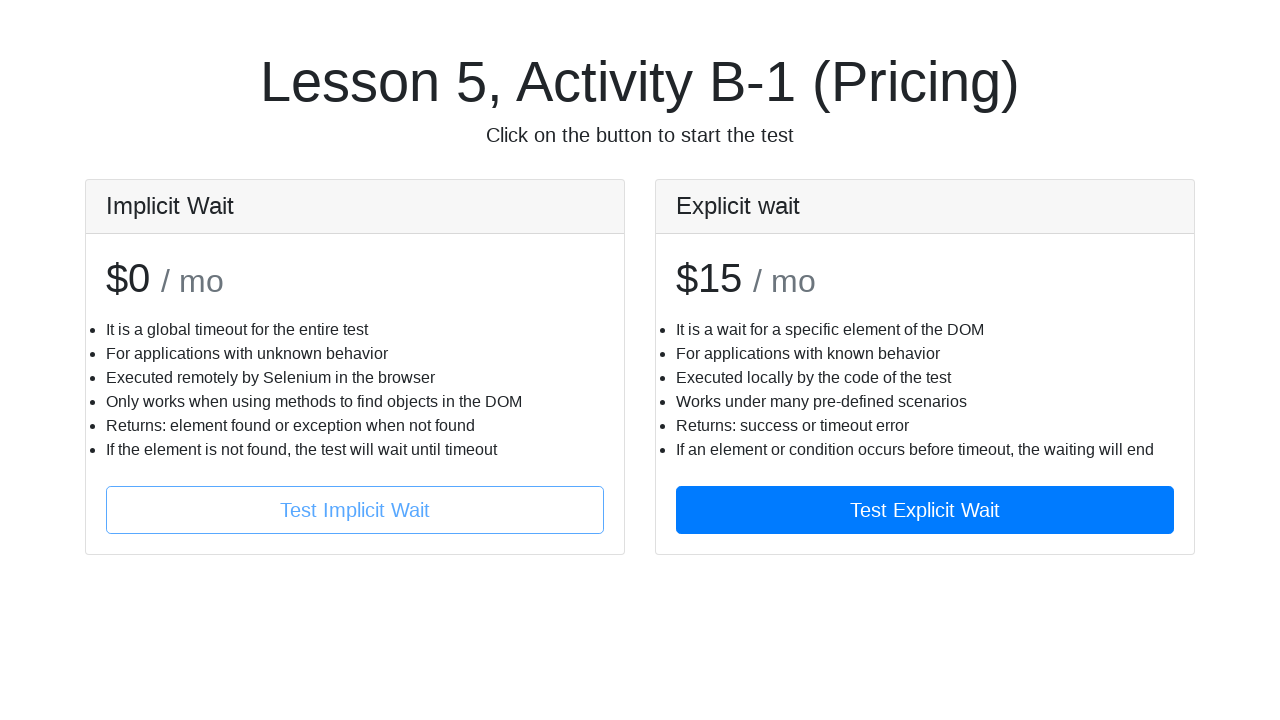

Navigated to explicit wait test page
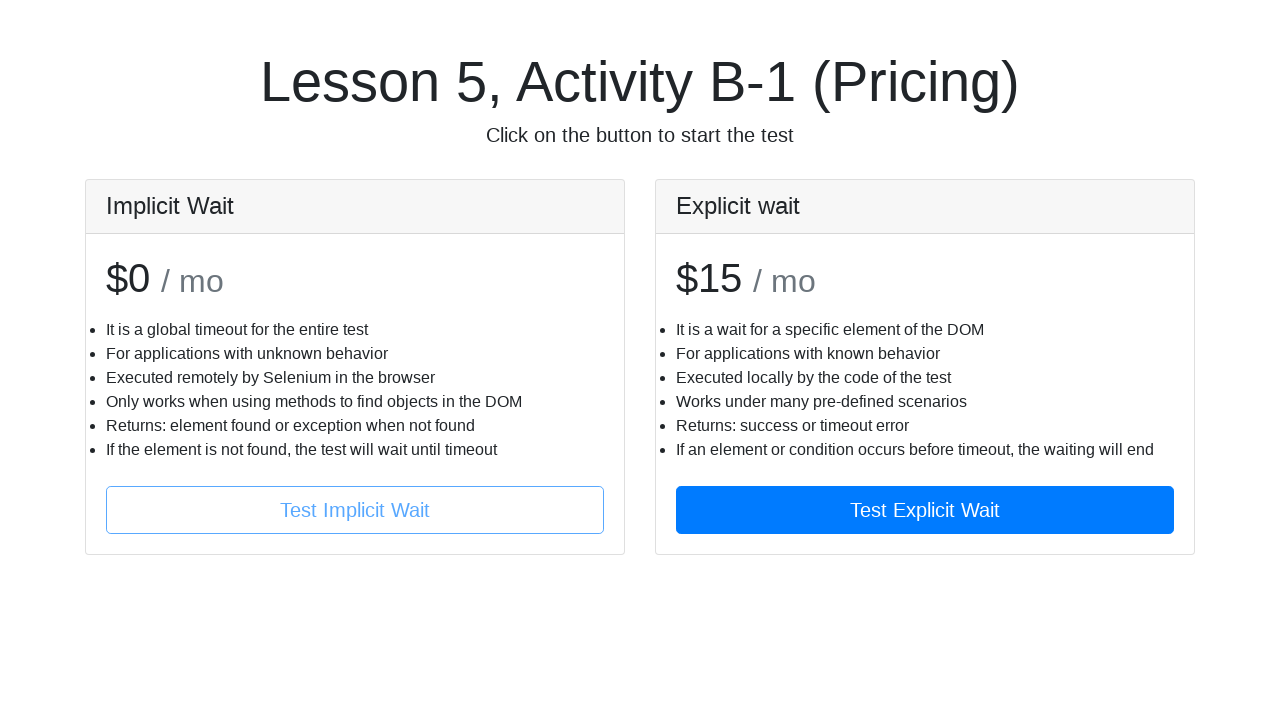

Clicked runTestButton to initiate explicit wait test at (925, 510) on #runTestButton
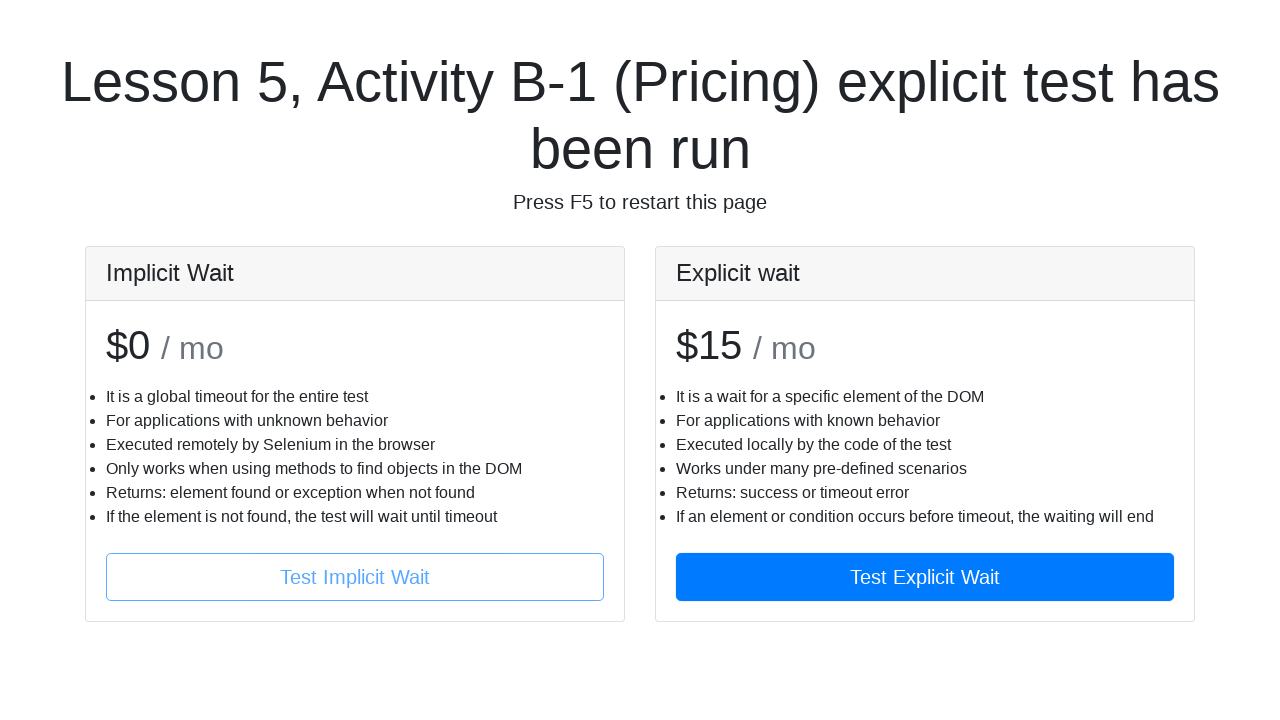

Waited for page title to contain 'Explicit' (5 second timeout)
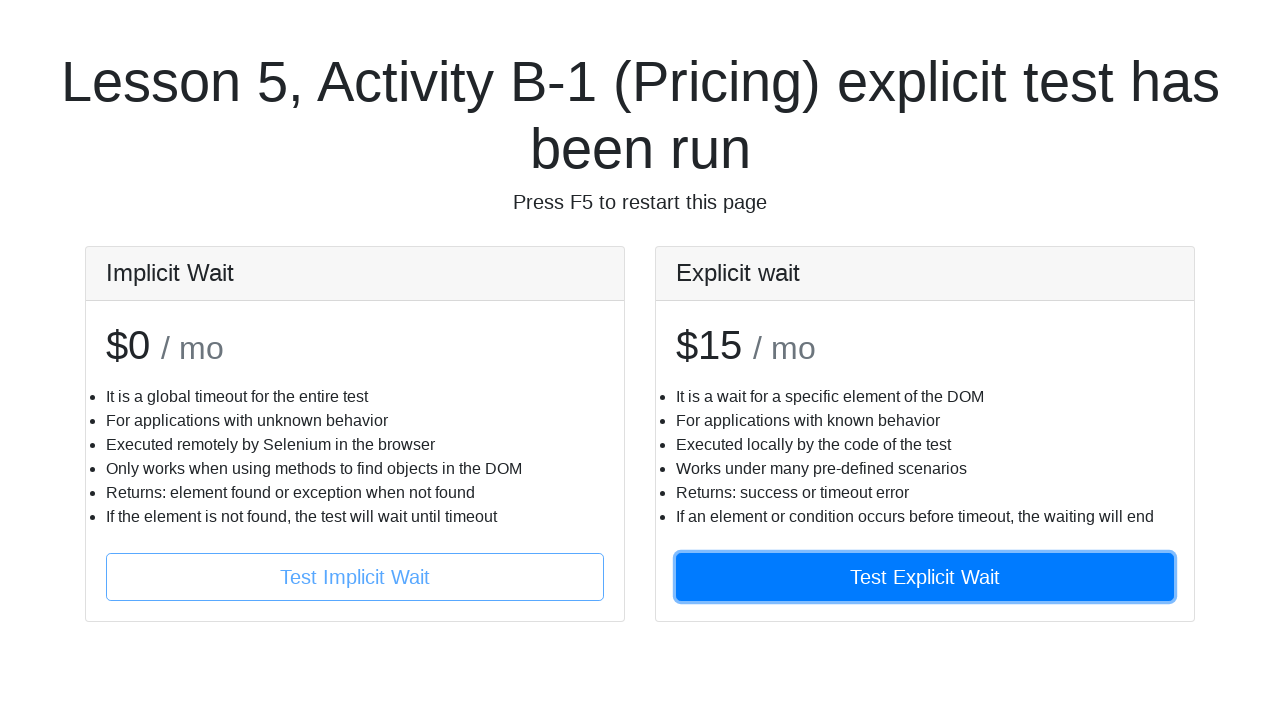

Retrieved page title: 'Explicit wait test has been run'
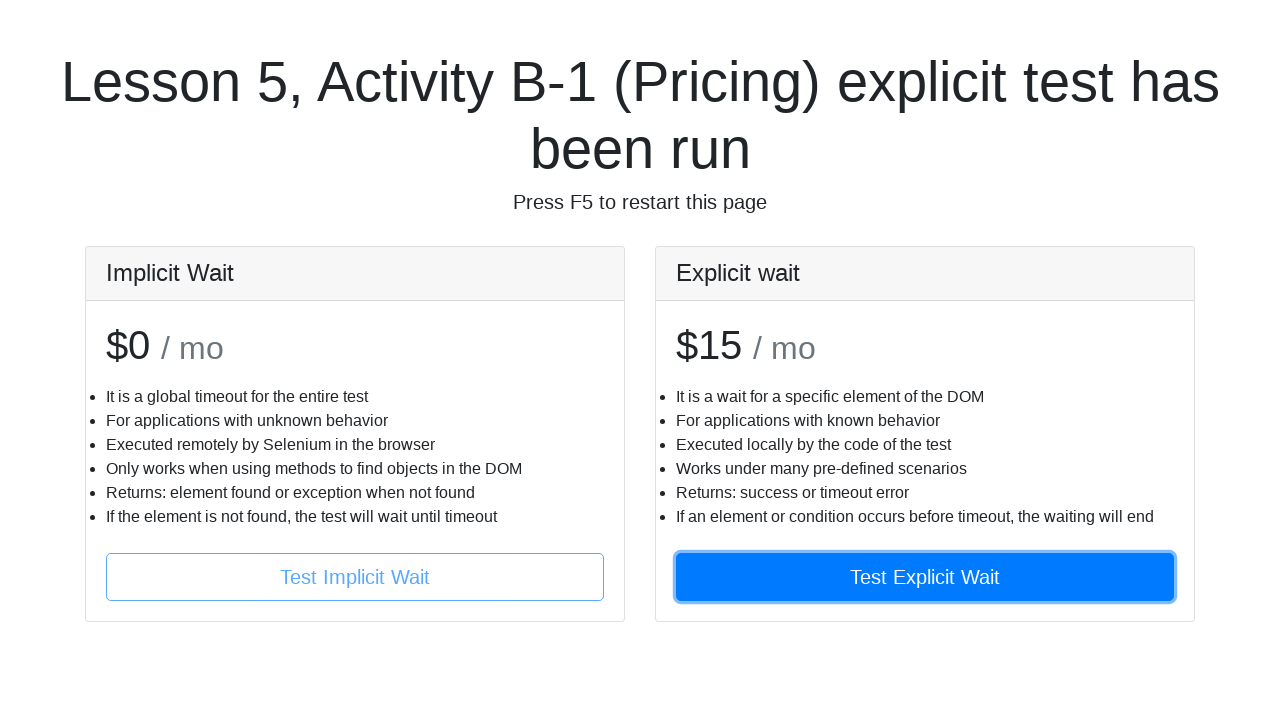

Assertion passed: title starts with 'Explicit'
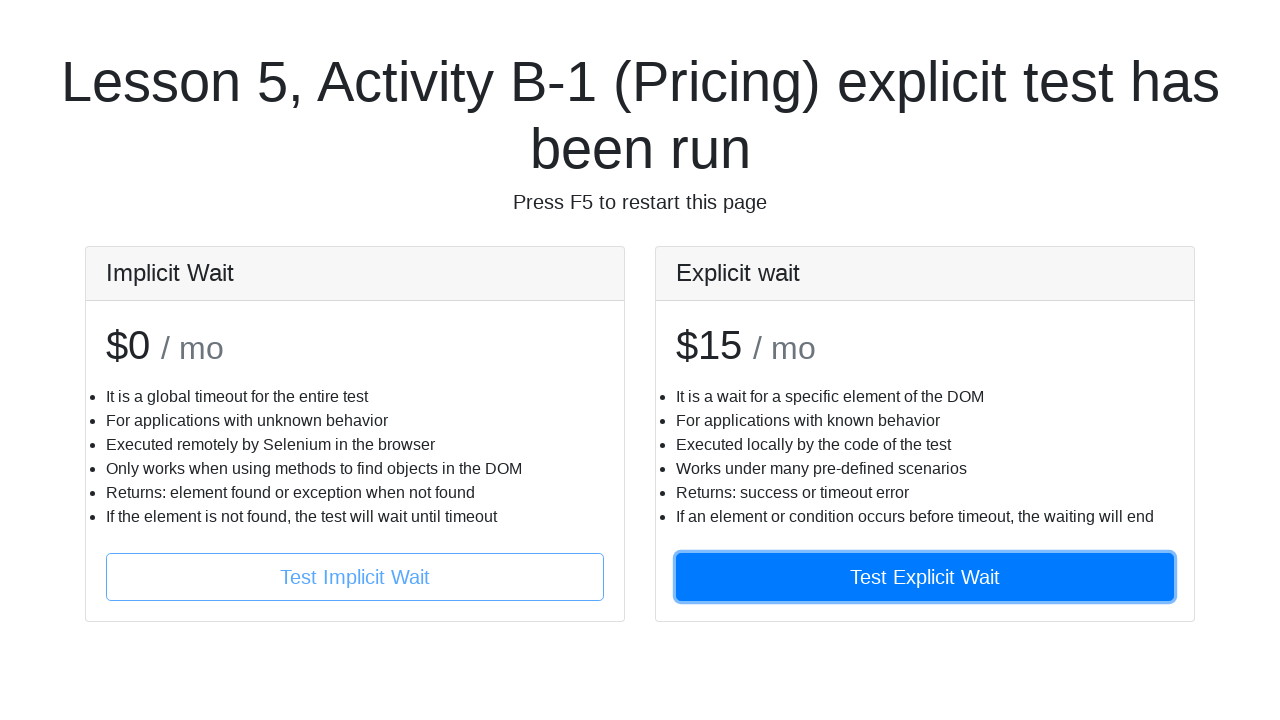

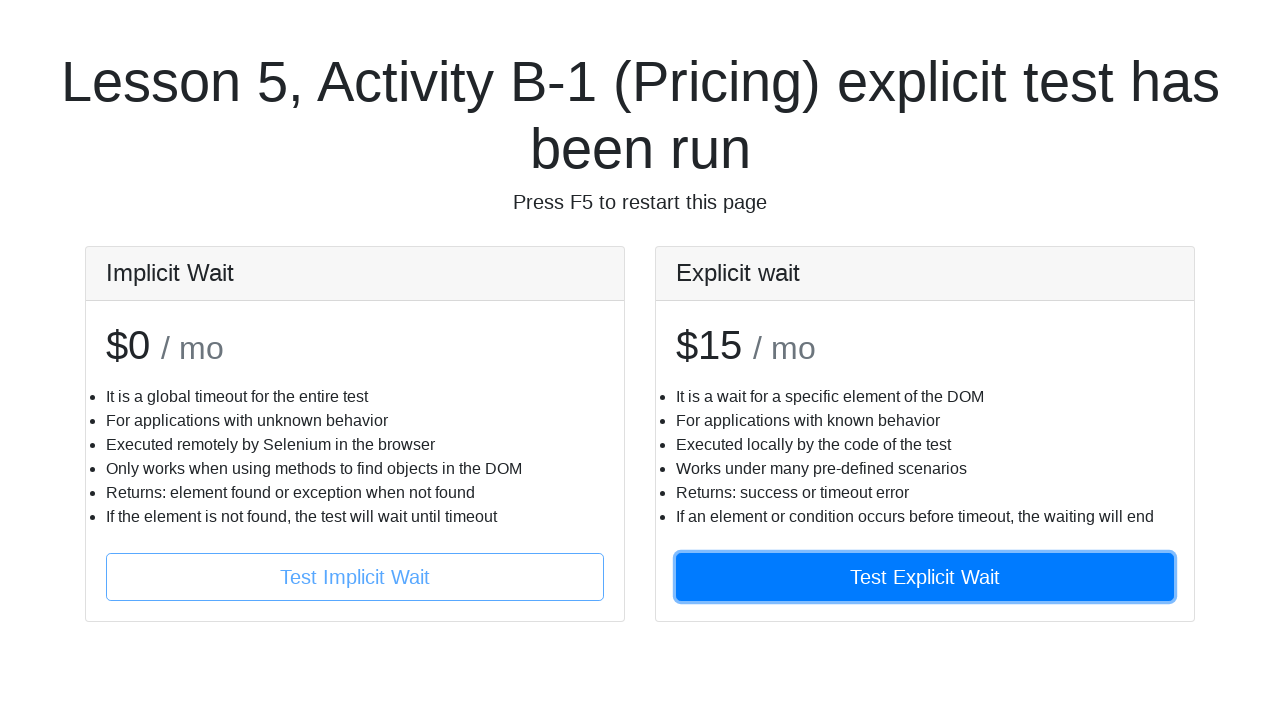